Tests the search bar functionality by entering "Nemesis" as a search term, pressing Enter to submit, and clicking an accessibility filter button on the search results page.

Starting URL: https://www.rebel.pl/

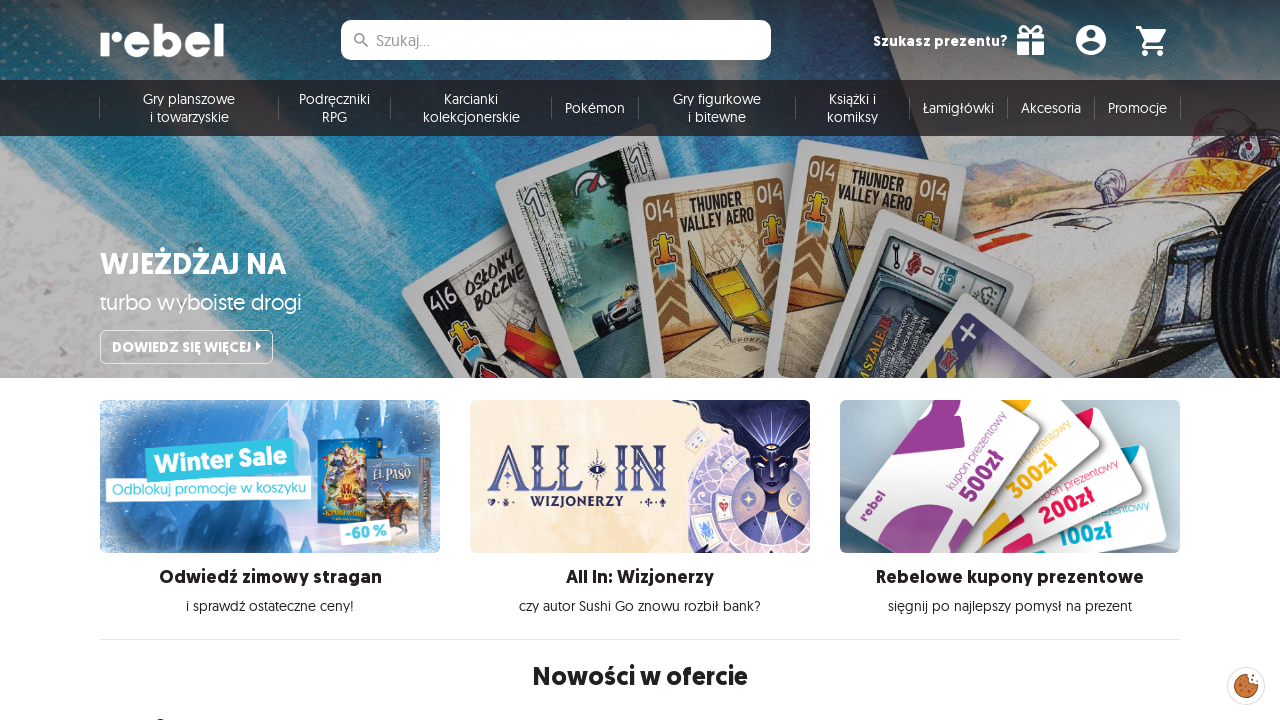

Filled search bar with 'Nemesis' on xpath=/html/body/header/div[2]/div/nav/form/div[1]/input
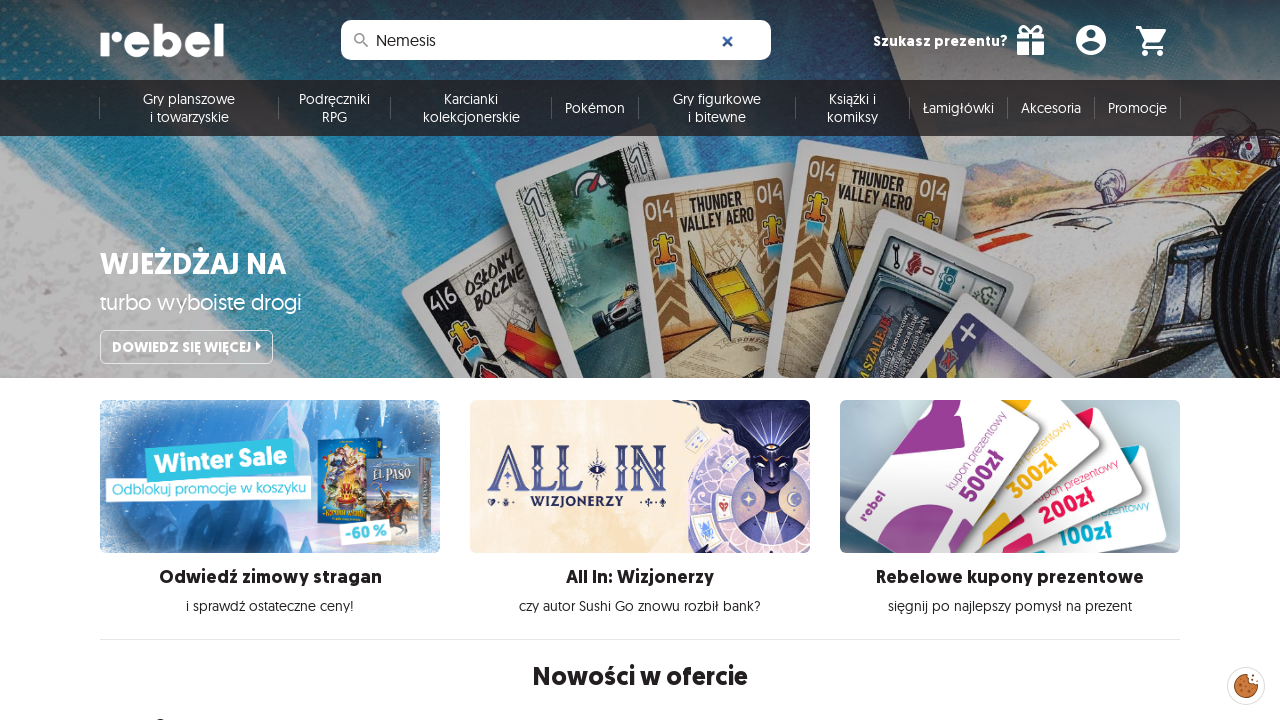

Pressed Enter to submit search on xpath=/html/body/header/div[2]/div/nav/form/div[1]/input
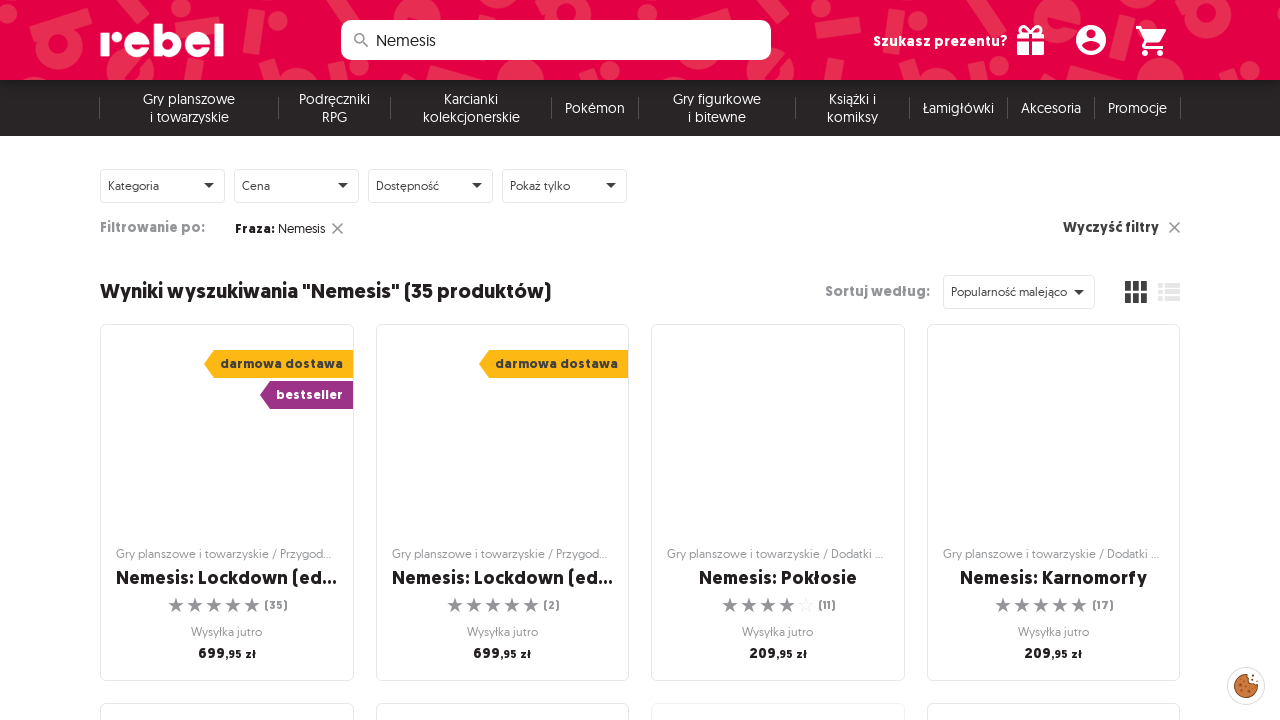

Search results page loaded
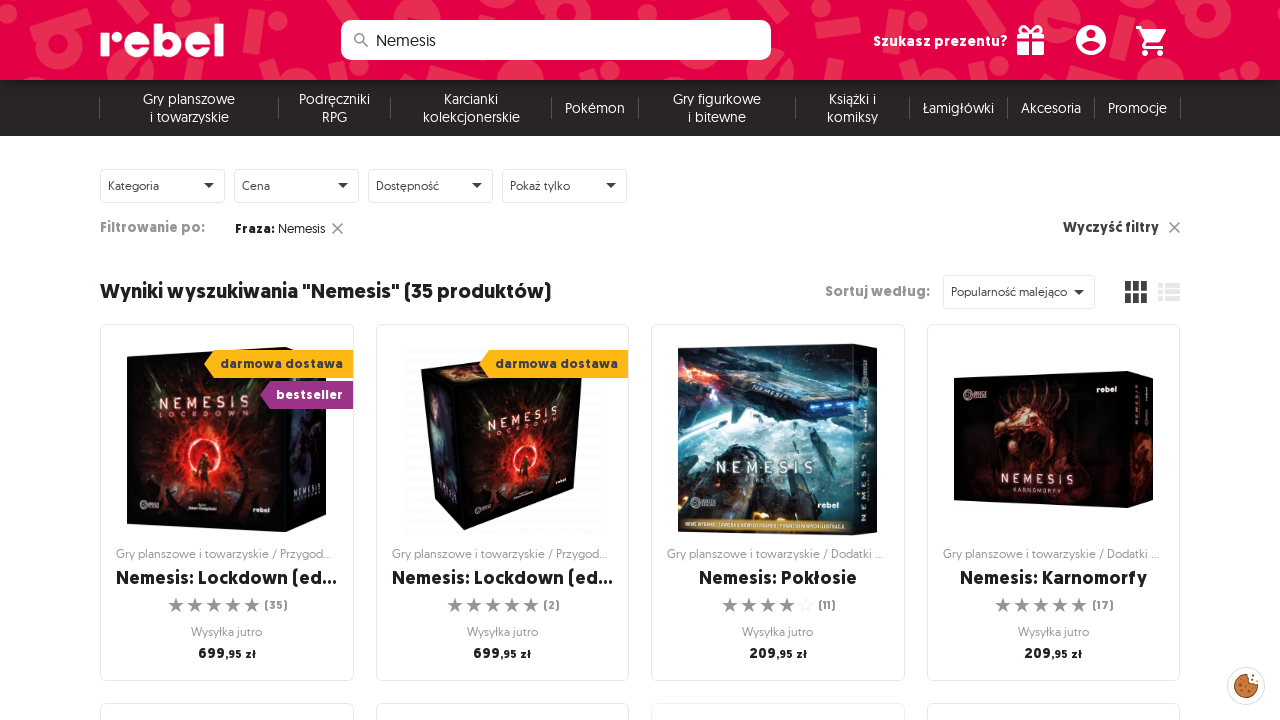

Clicked accessibility filter button at (430, 186) on xpath=/html/body/main/div[1]/div[1]/div[1]/form/div/div[3]/button
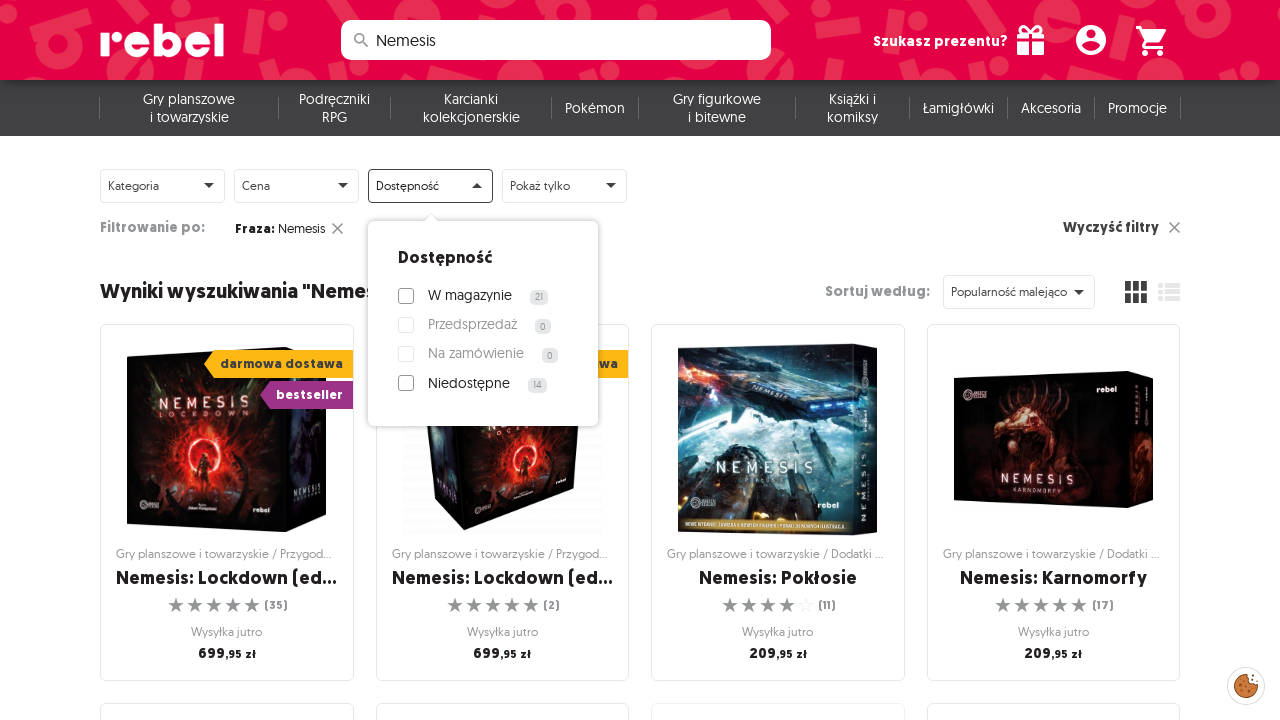

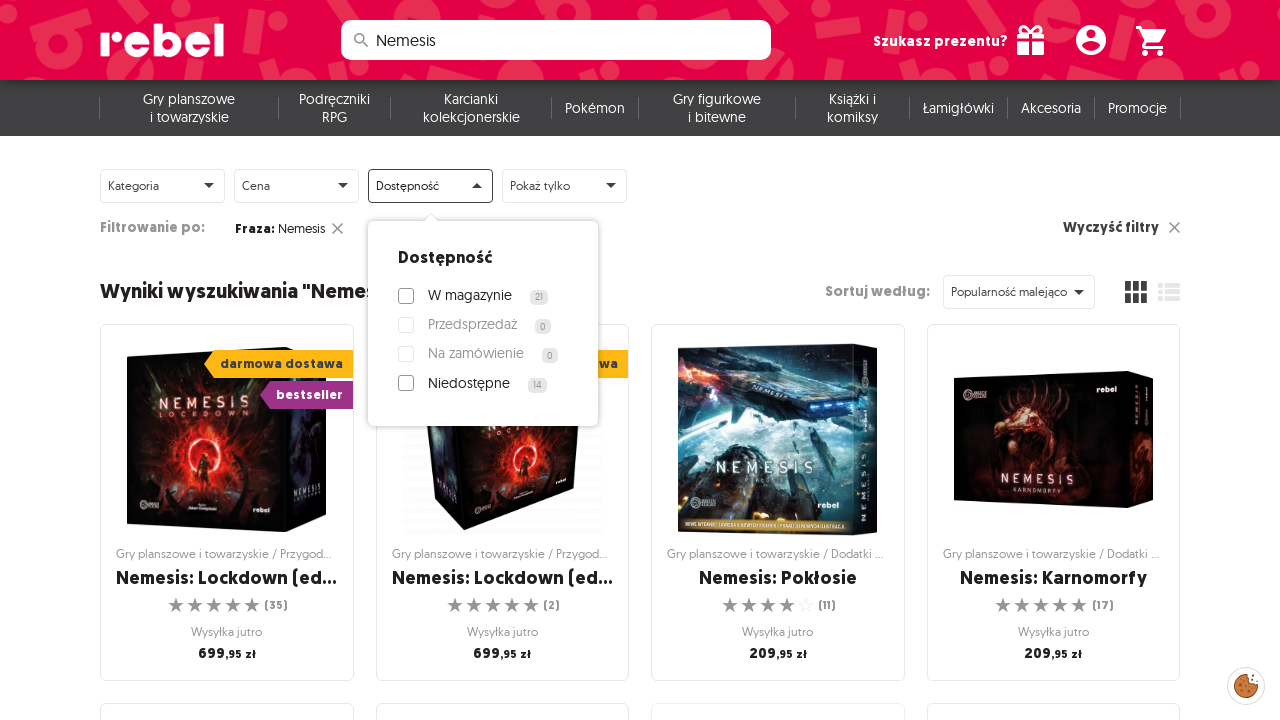